Tests passenger selection dropdown by clicking to open it, incrementing adult count 4 times to reach 5 adults, then closing and verifying the selection

Starting URL: https://rahulshettyacademy.com/dropdownsPractise/

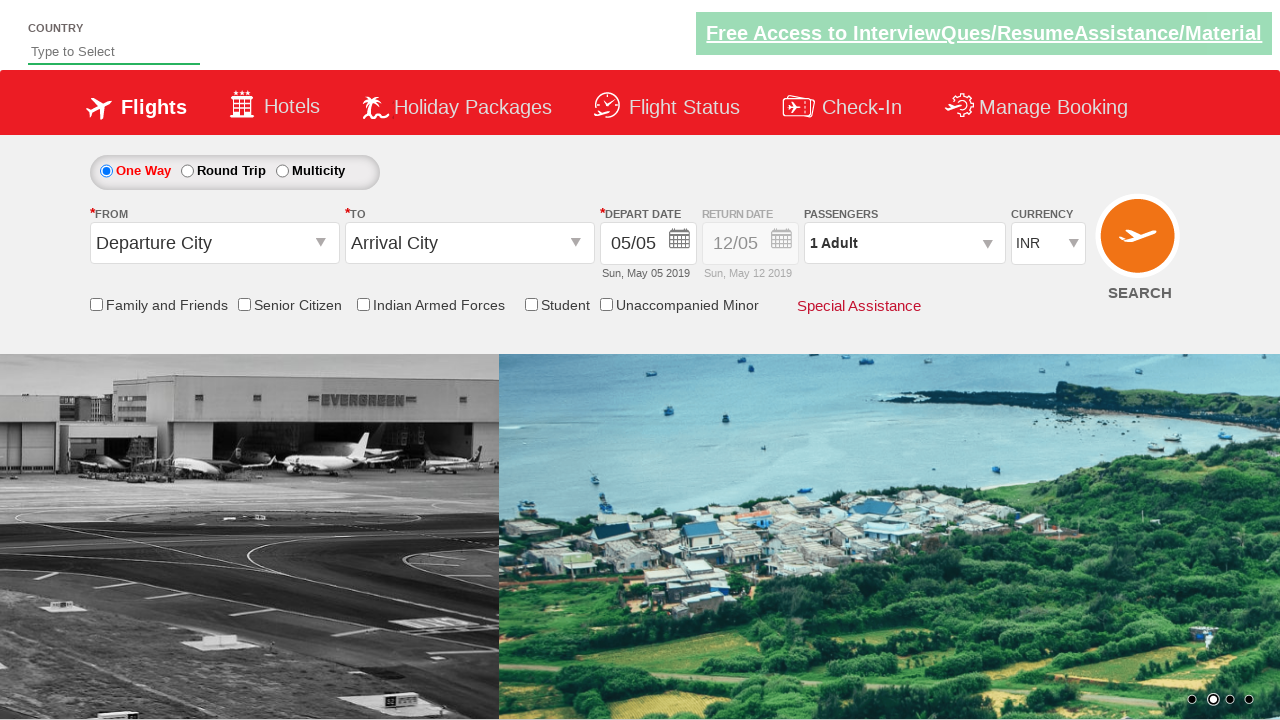

Clicked on passenger info dropdown to open it at (904, 243) on #divpaxinfo
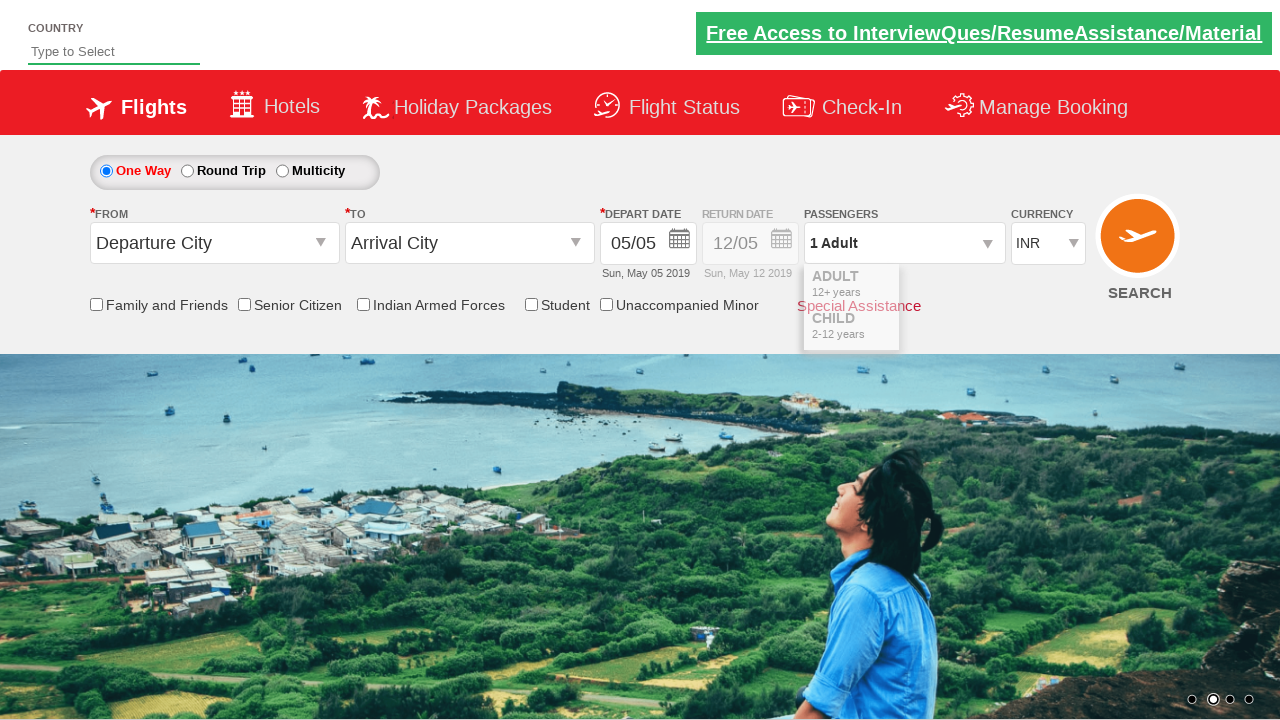

Waited for dropdown to be visible
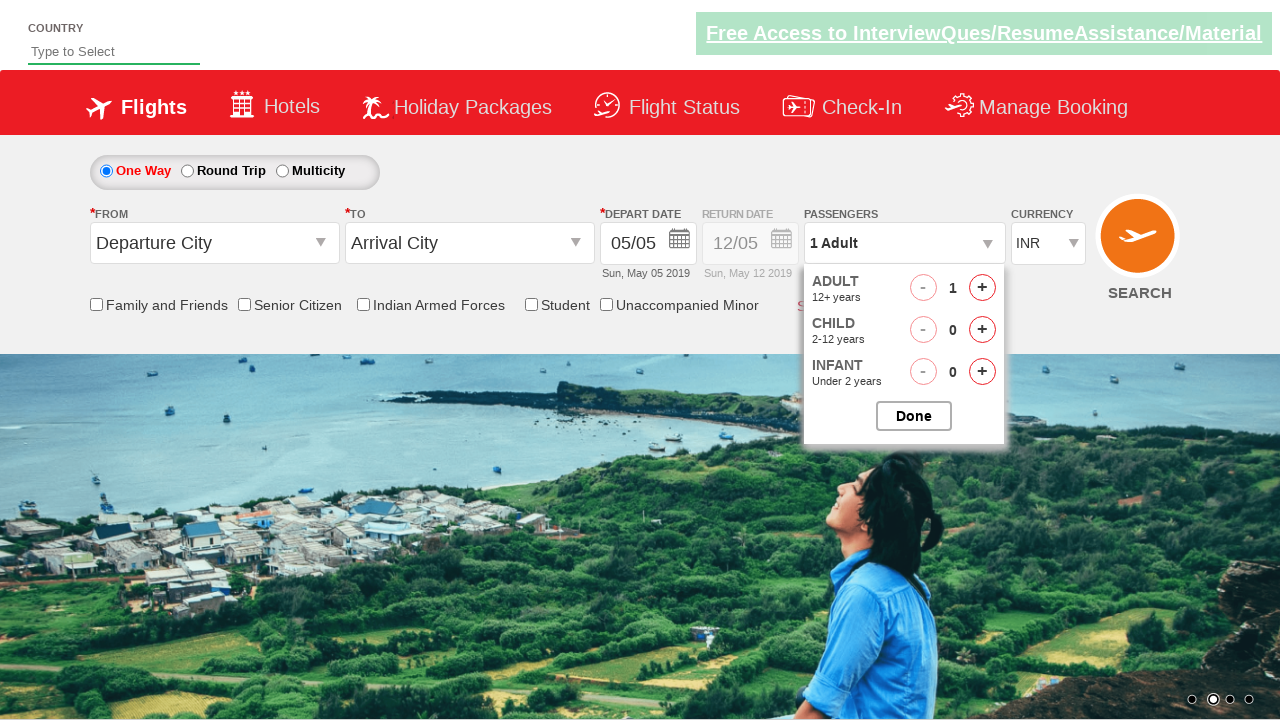

Clicked increment adult button (iteration 1/4) at (982, 288) on #hrefIncAdt
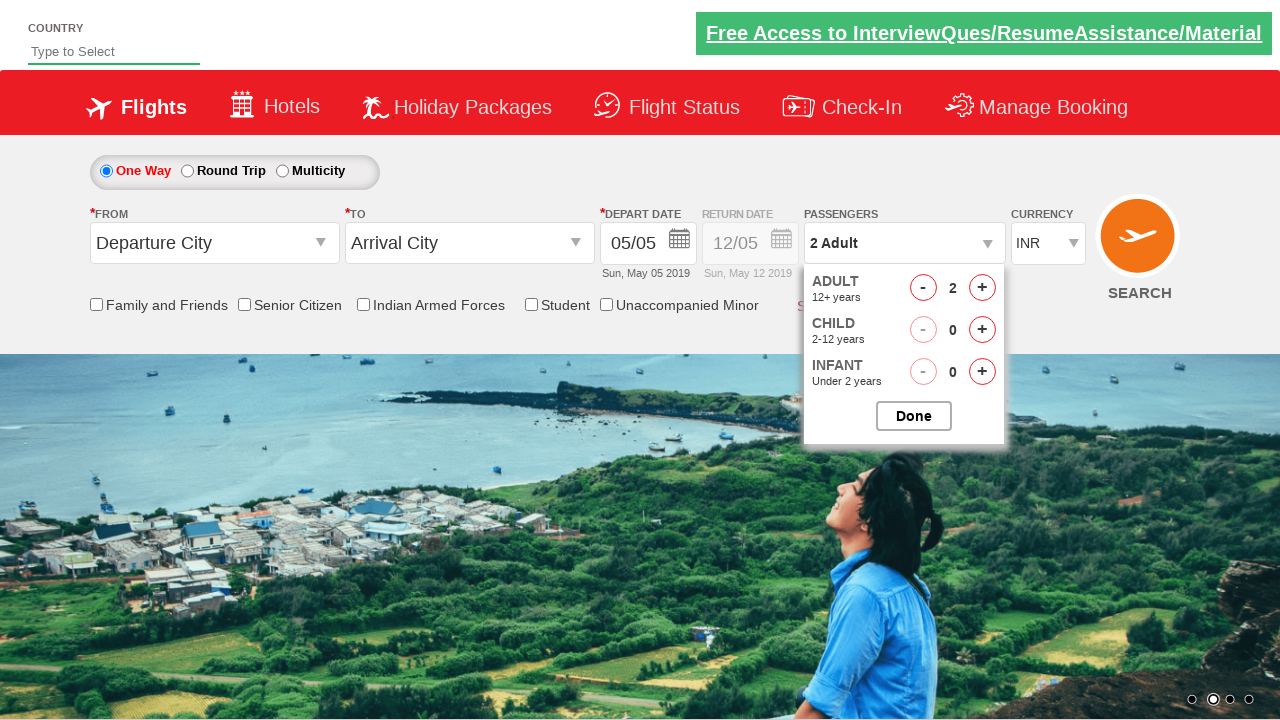

Clicked increment adult button (iteration 2/4) at (982, 288) on #hrefIncAdt
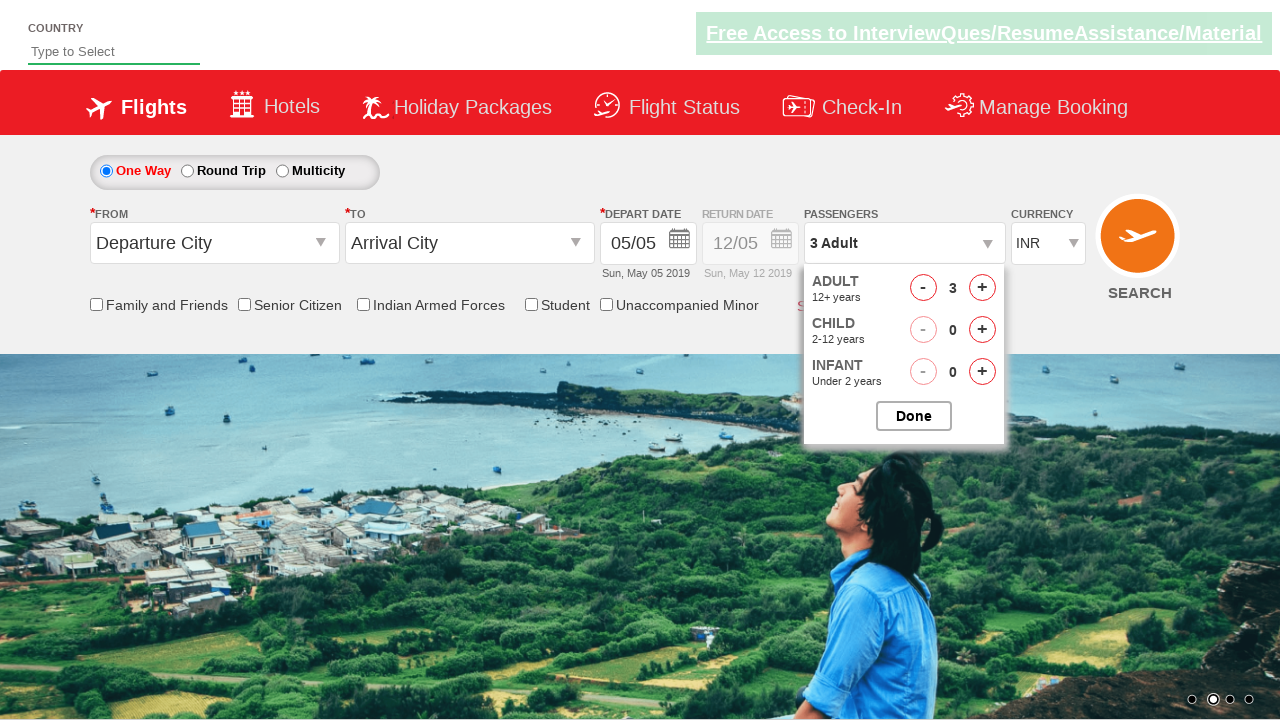

Clicked increment adult button (iteration 3/4) at (982, 288) on #hrefIncAdt
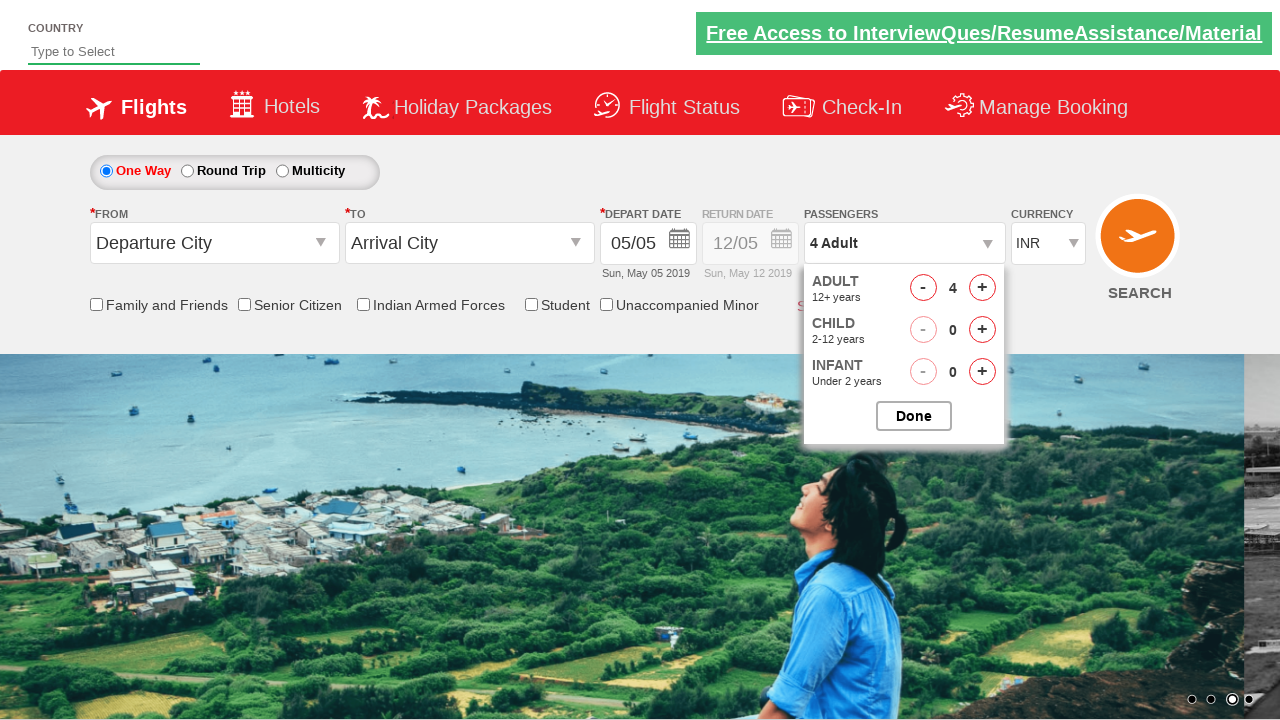

Clicked increment adult button (iteration 4/4) at (982, 288) on #hrefIncAdt
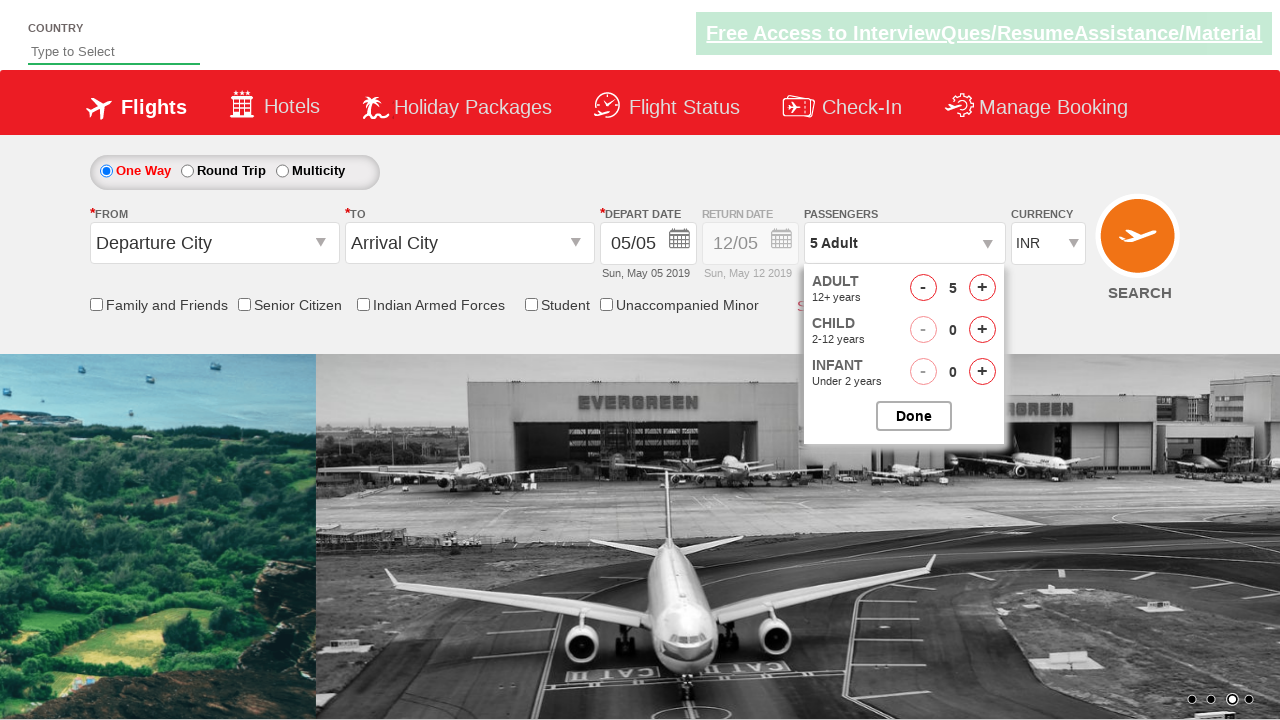

Clicked to close passenger selection dropdown at (914, 416) on #btnclosepaxoption
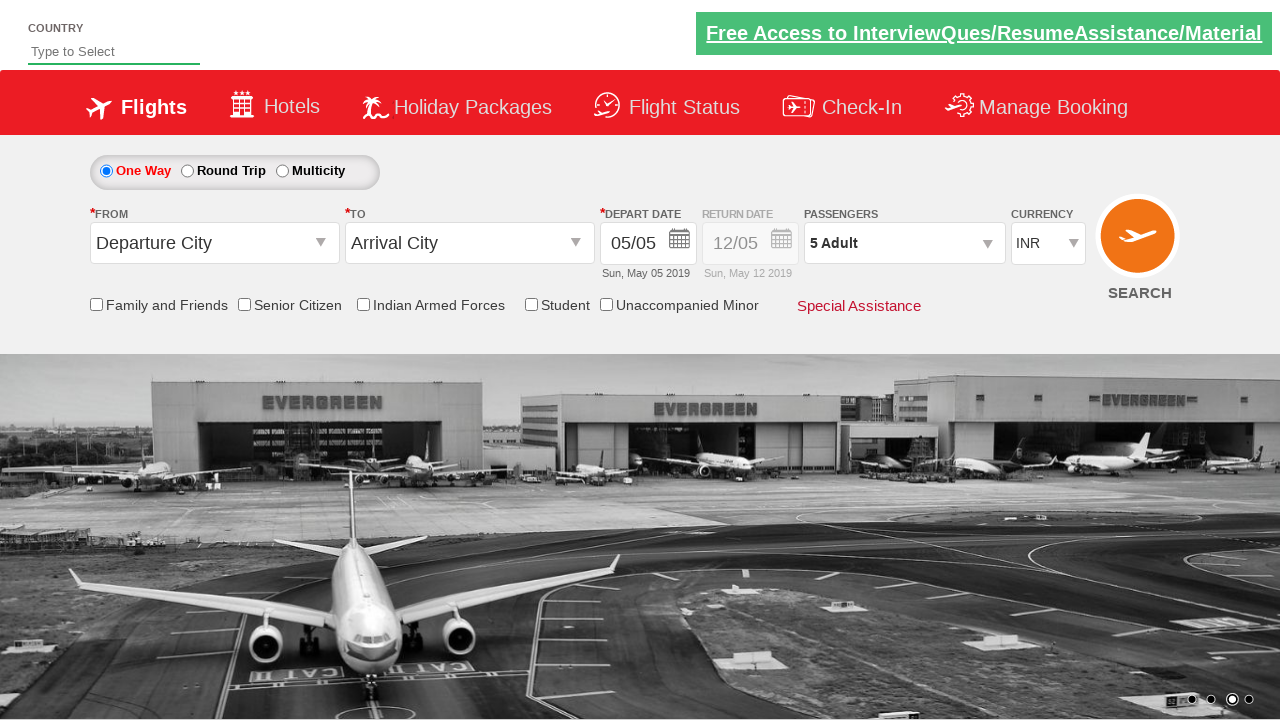

Retrieved passenger count text: '5 Adult'
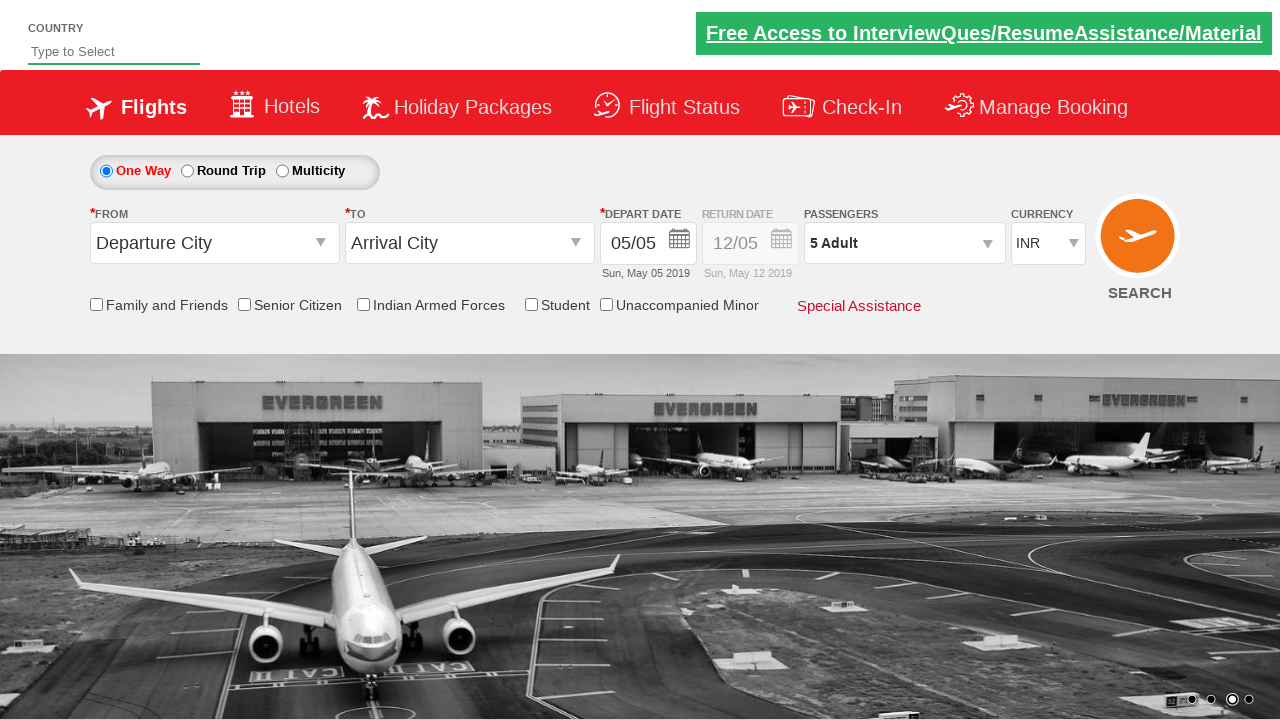

Verified passenger selection shows '5 Adult'
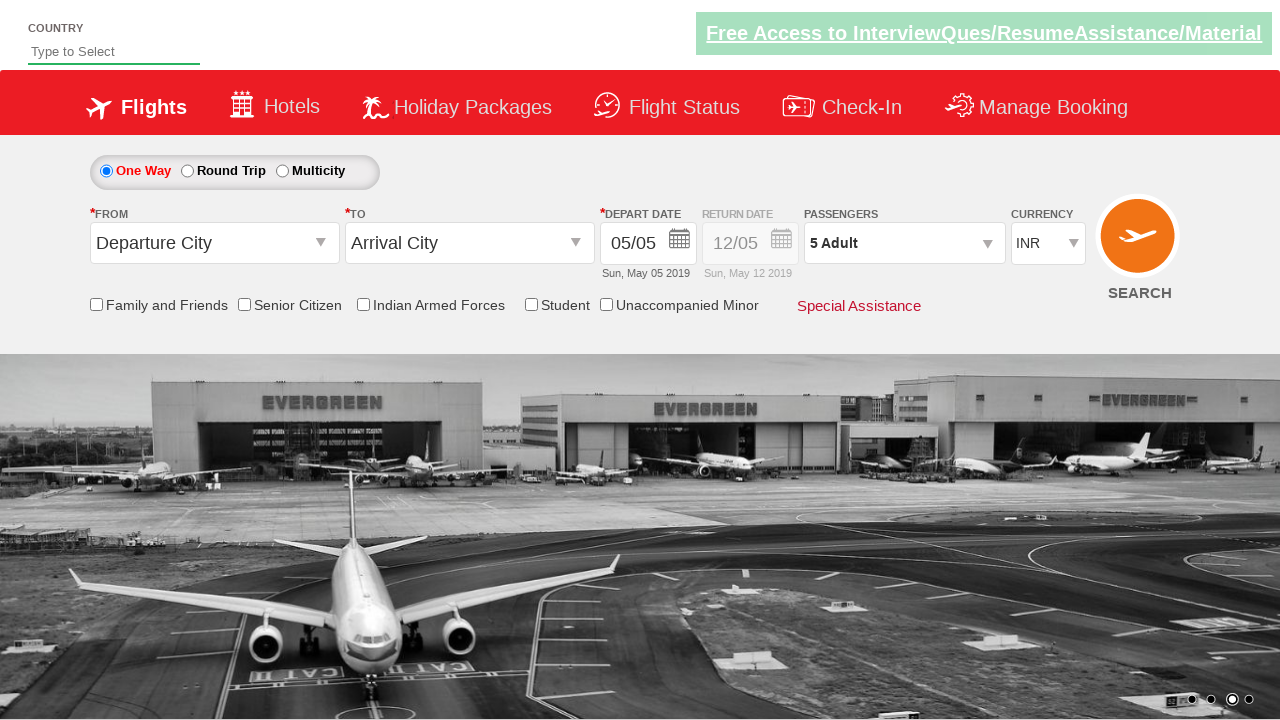

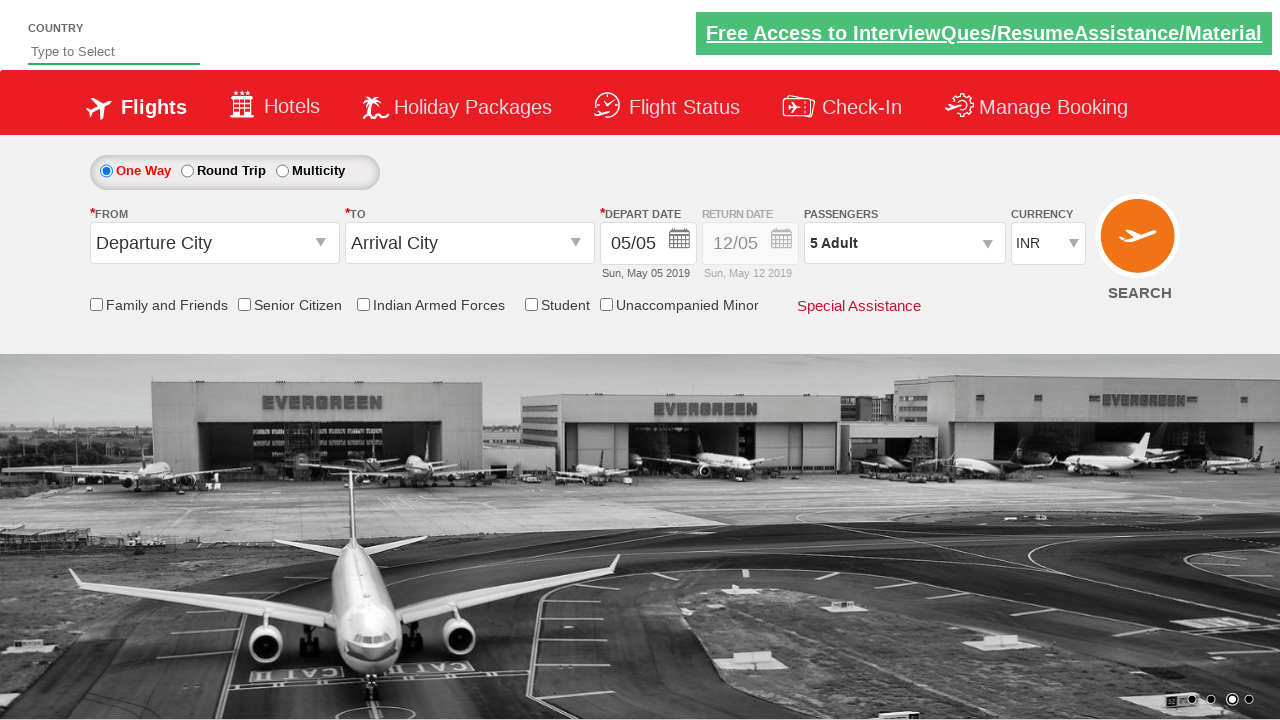